Tests web form submission by entering text into a text input field and clicking submit button

Starting URL: https://www.selenium.dev/selenium/web/web-form.html

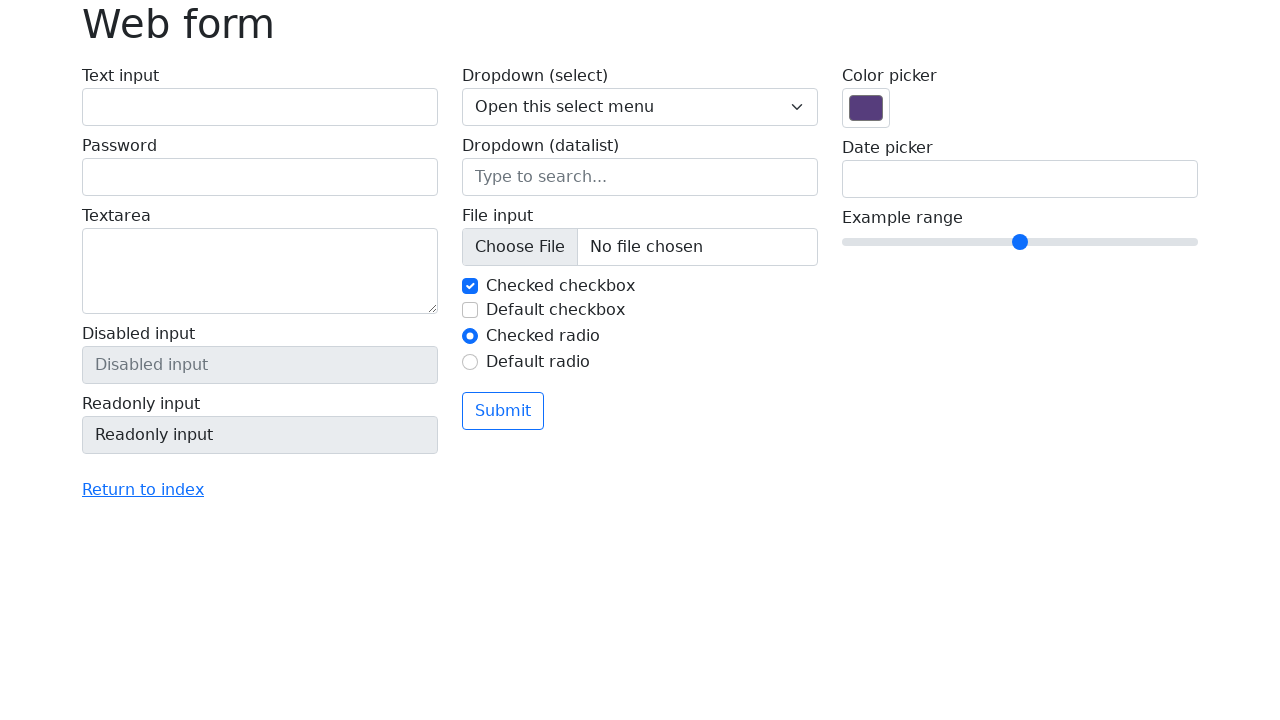

Filled text input field with 'Hello, Selenium!' on input[name='my-text']
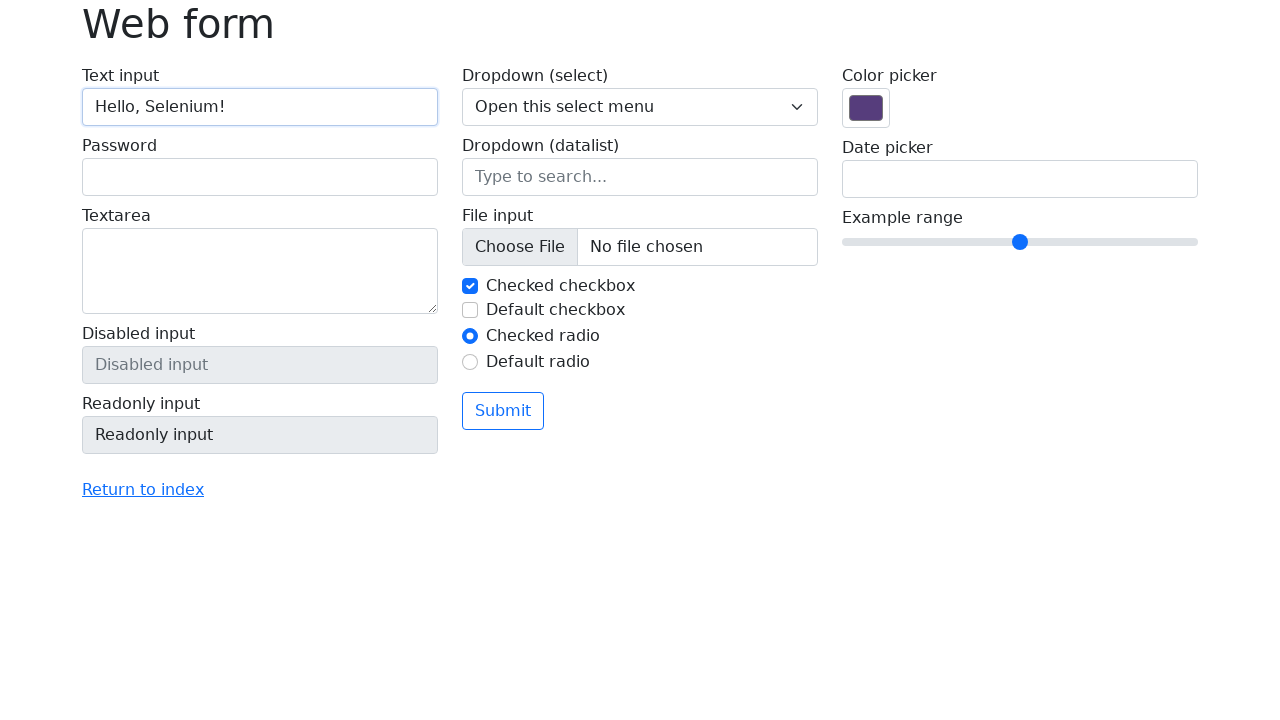

Clicked submit button at (503, 411) on button
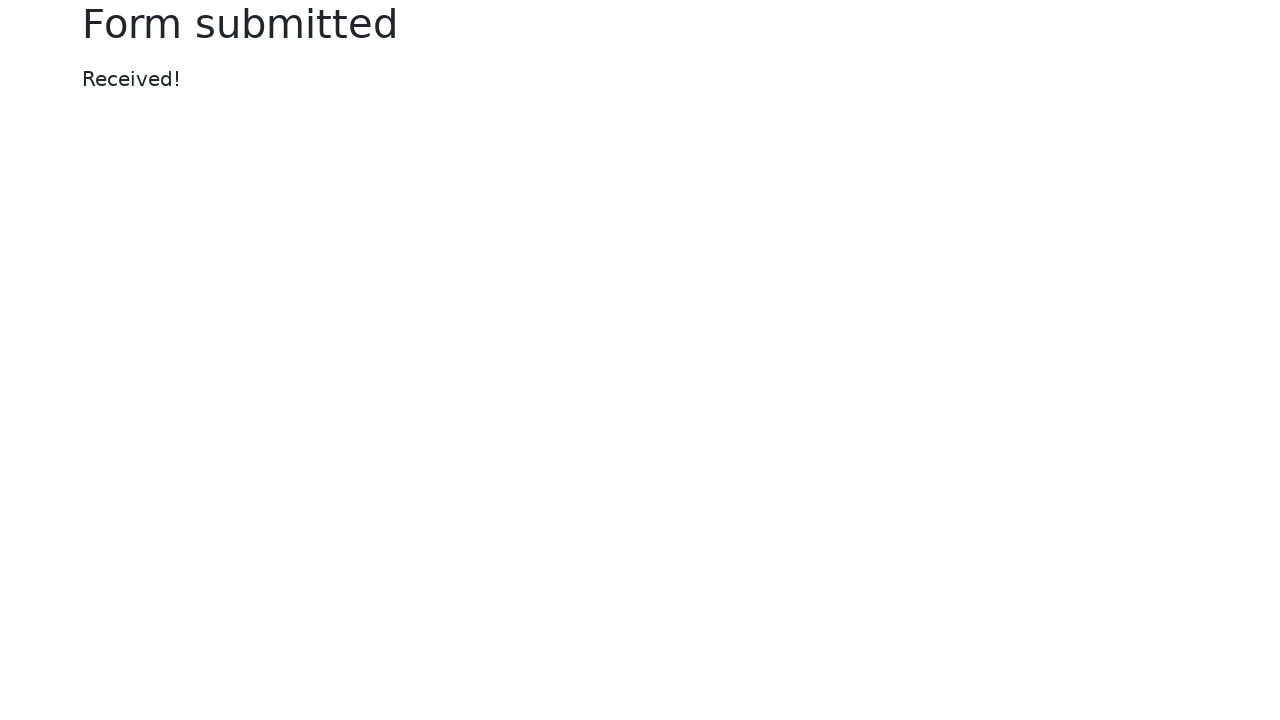

Success message 'Received!' appeared
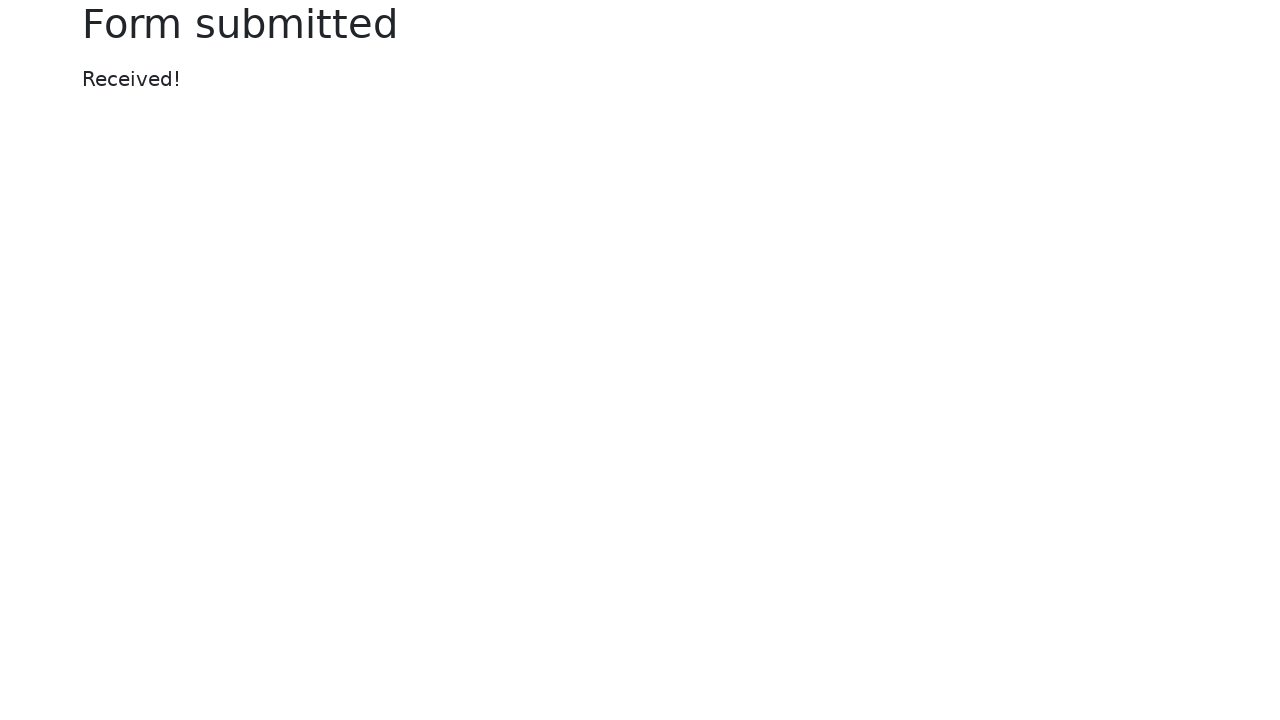

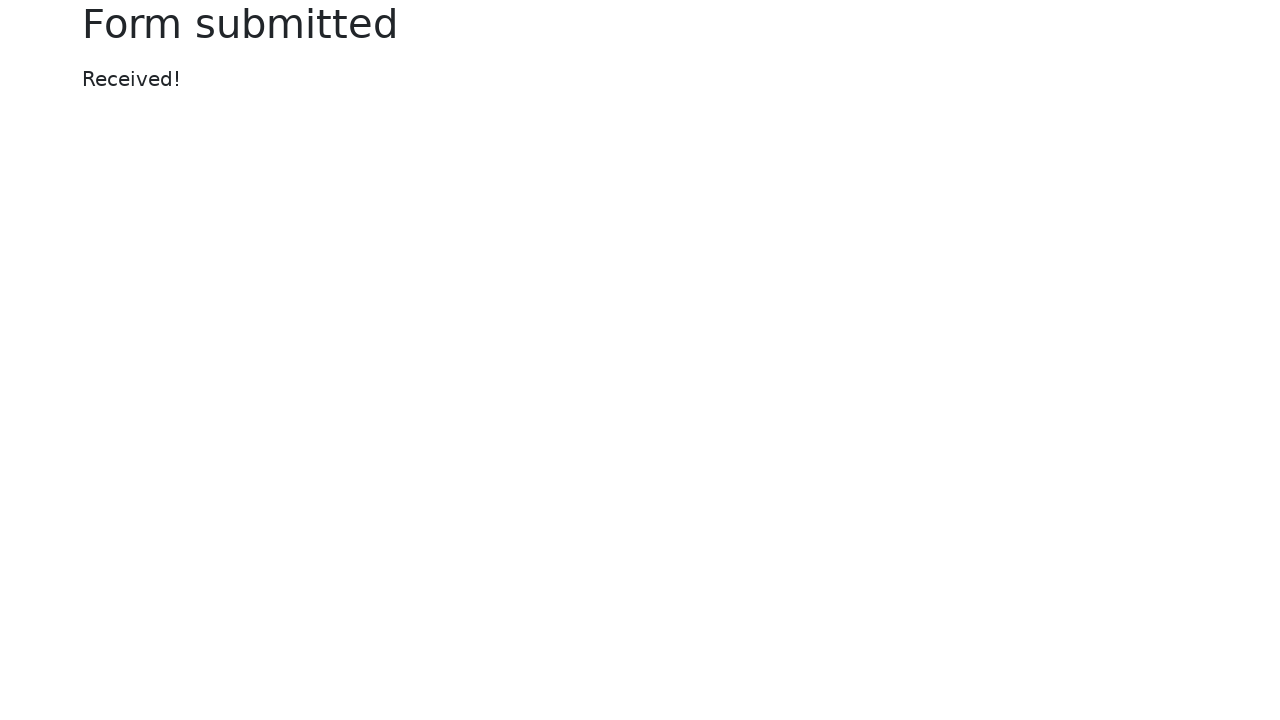